Demonstrates XPath sibling and parent traversal by clicking buttons in the header using different XPath strategies - first using following-sibling axis, then using parent axis to navigate DOM

Starting URL: https://rahulshettyacademy.com/AutomationPractice/

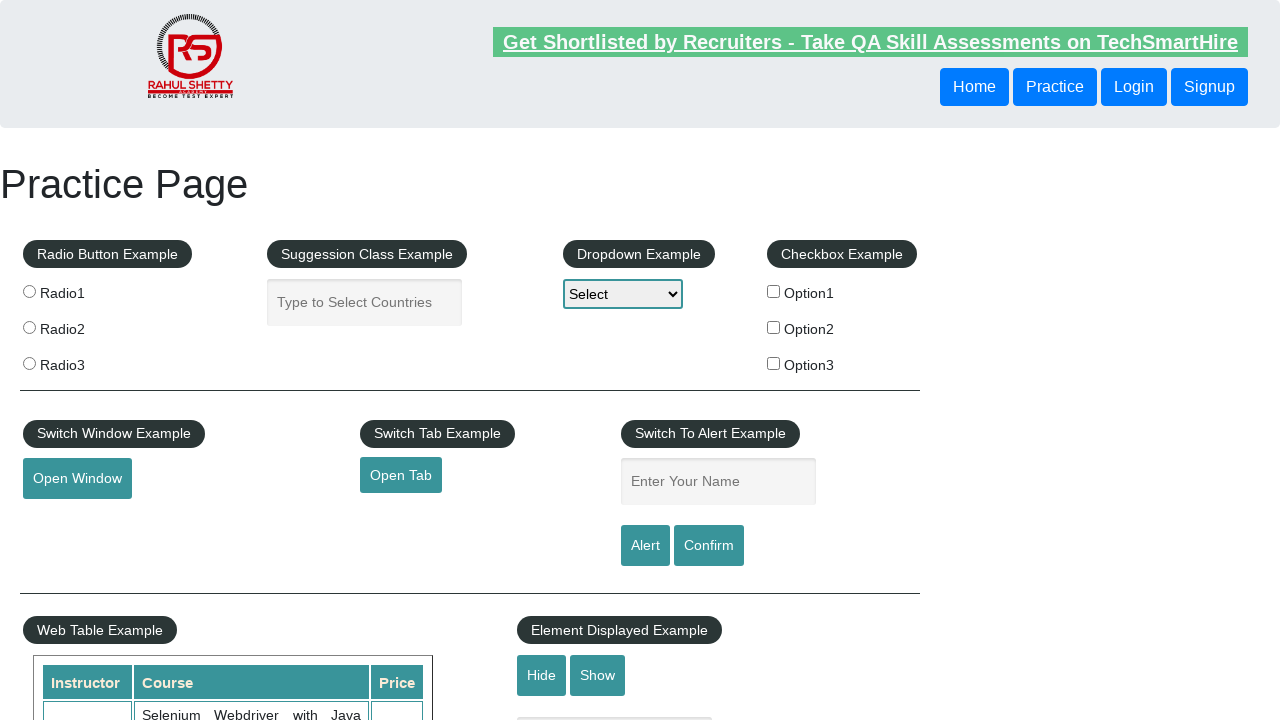

Clicked second button in header using following-sibling XPath axis traversal at (1134, 87) on xpath=//header/div/button[1]/following-sibling::button[1]
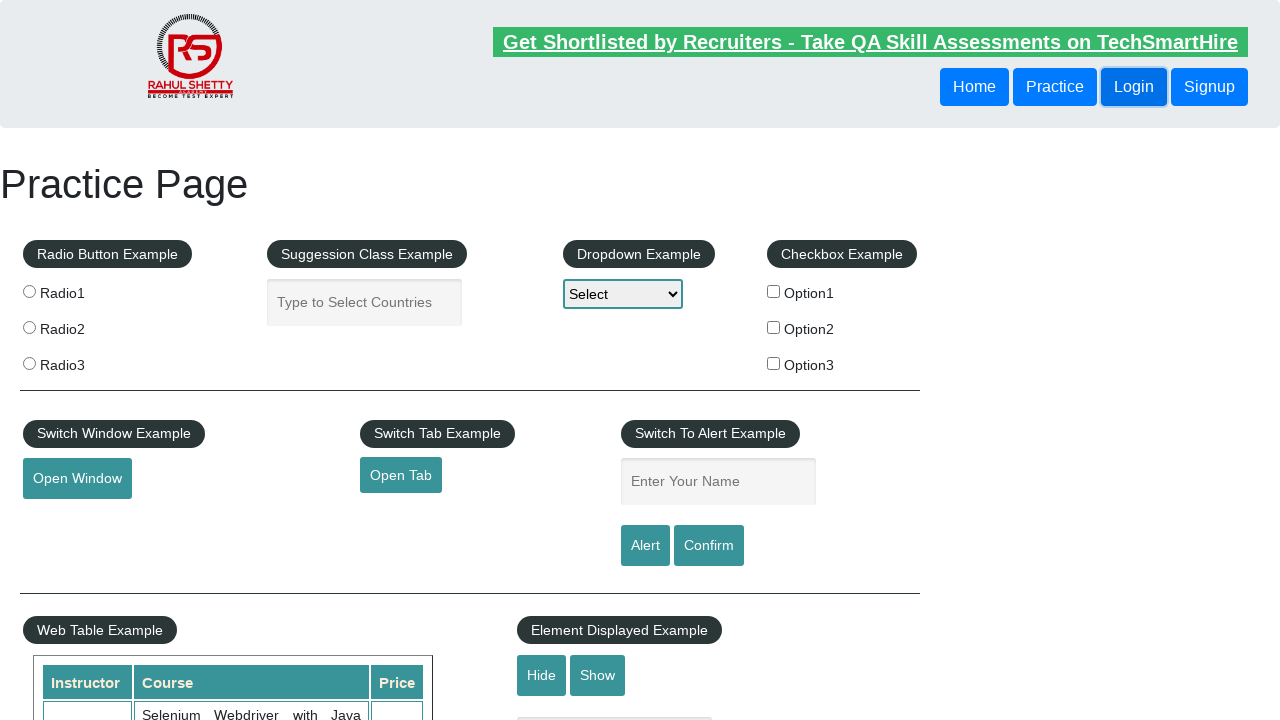

Clicked third button in header using parent axis traversal from first button at (1210, 87) on xpath=//header/div/button[1]/parent::div/button[3]
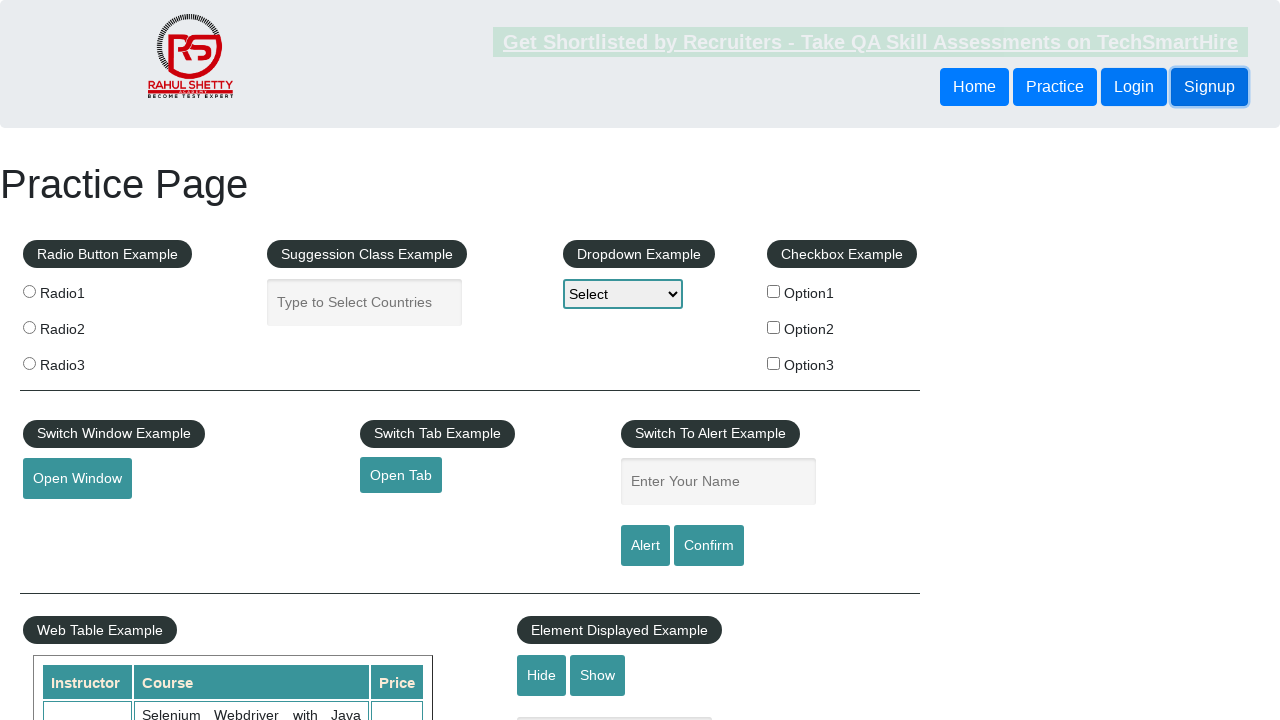

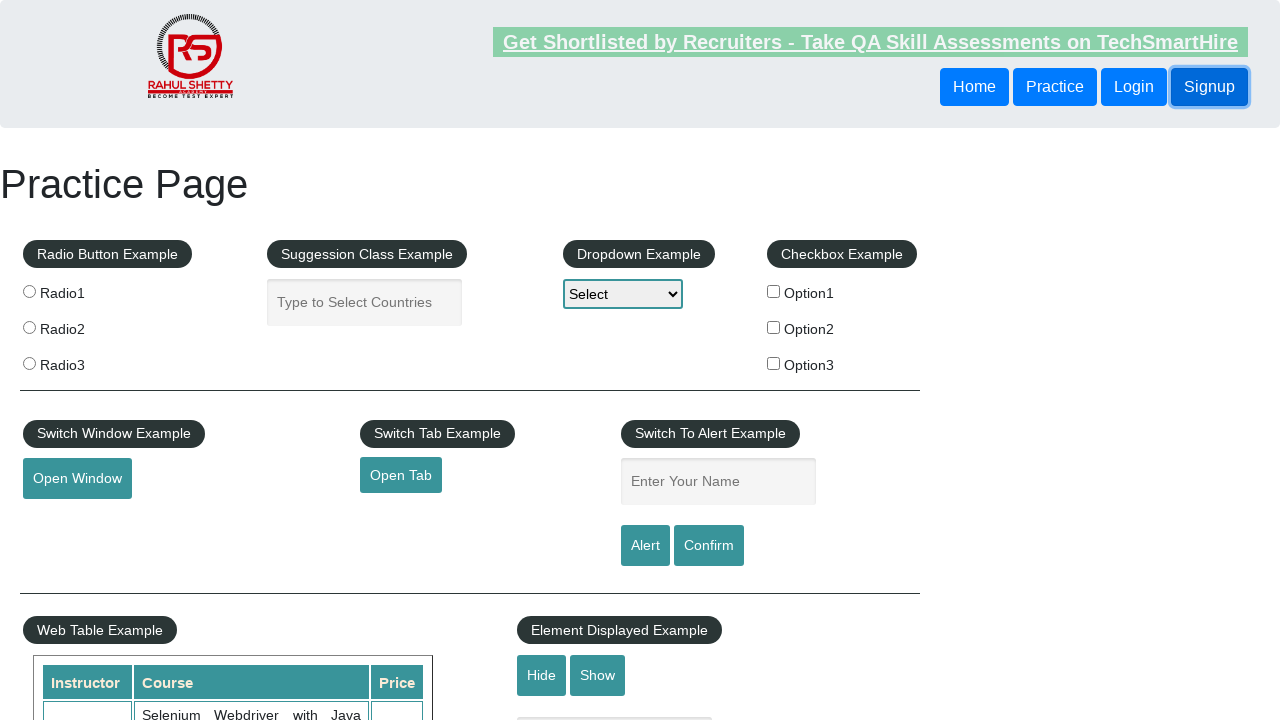